Tests that the news page does not show 404 or empty content messages

Starting URL: https://egundem.com/haberler

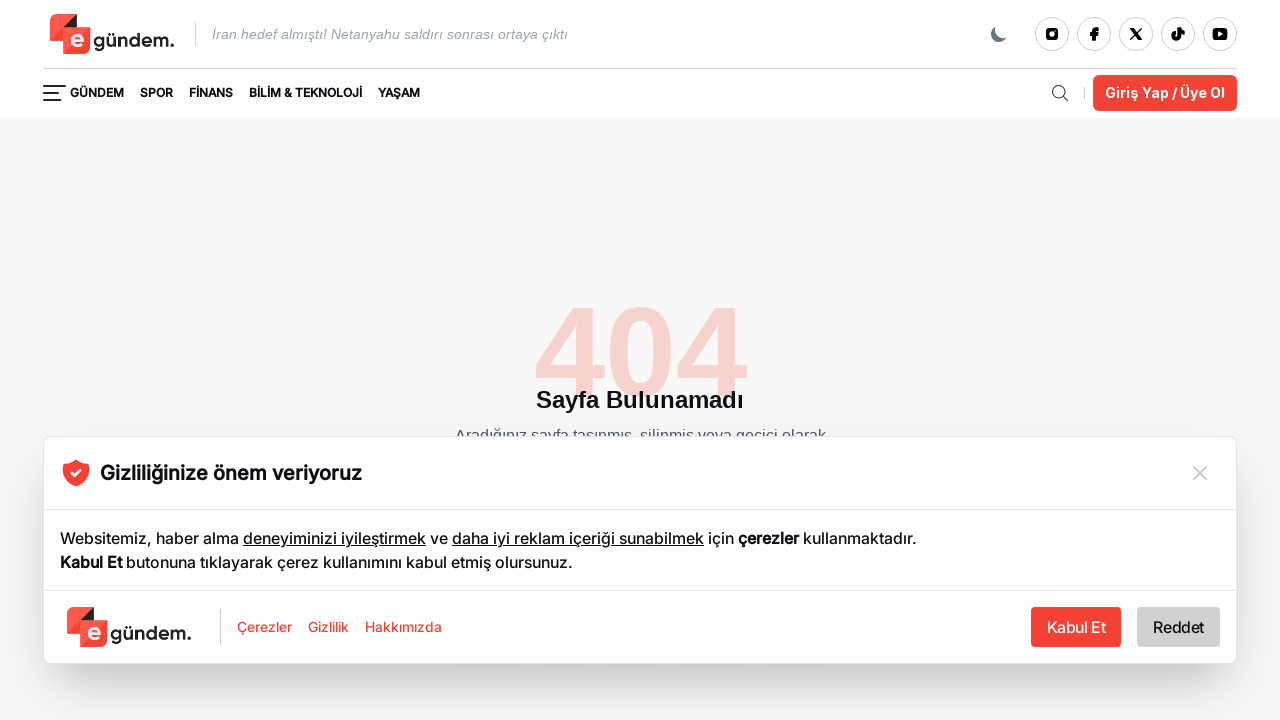

Waited for page DOM content to load
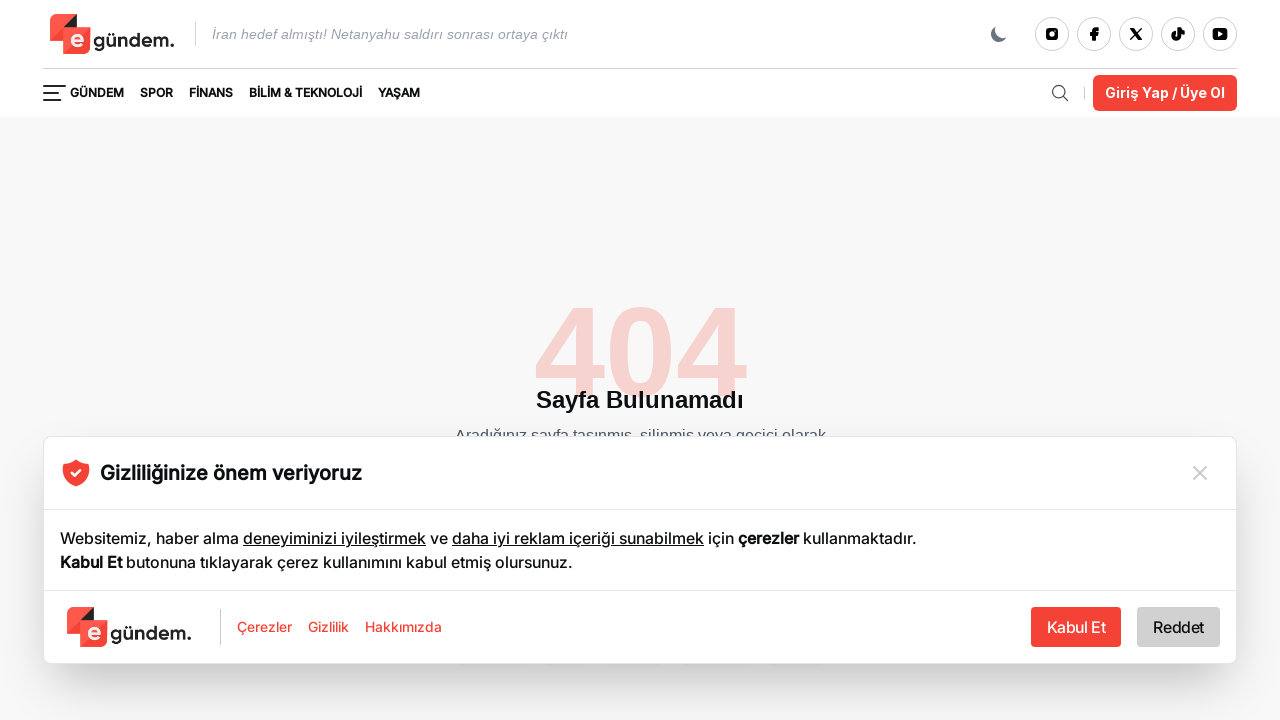

Verified body element is visible on news page
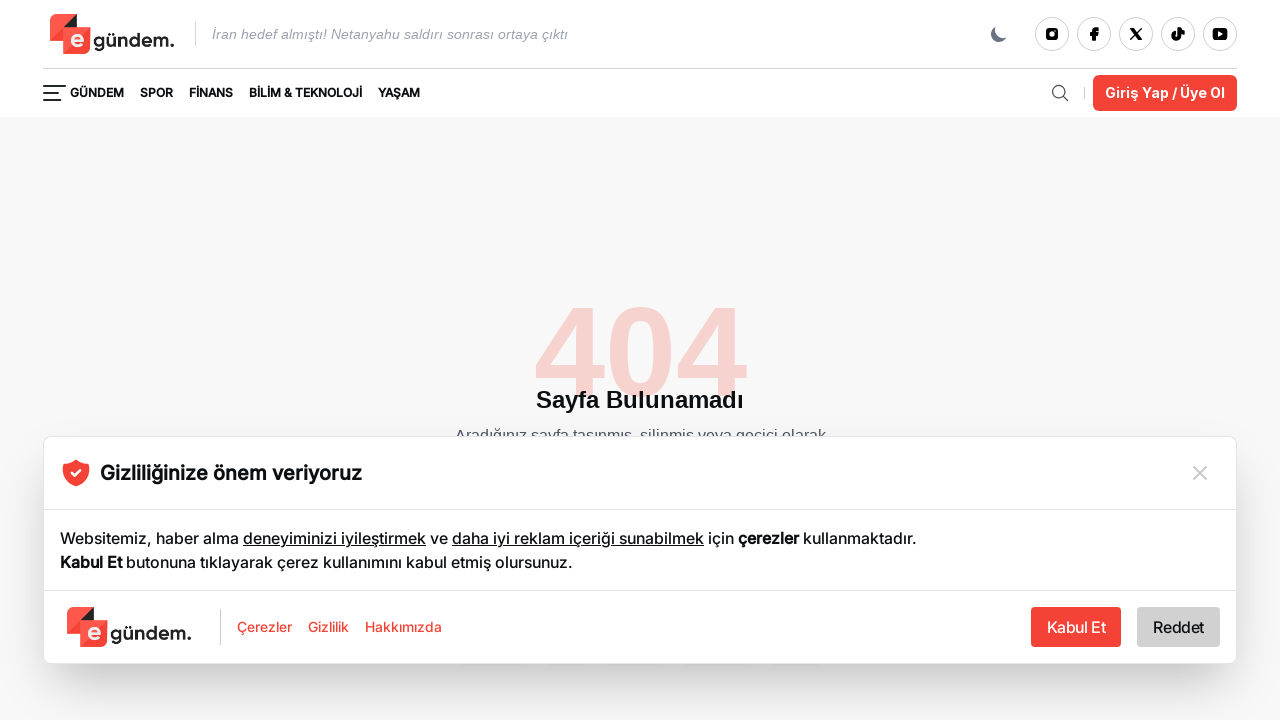

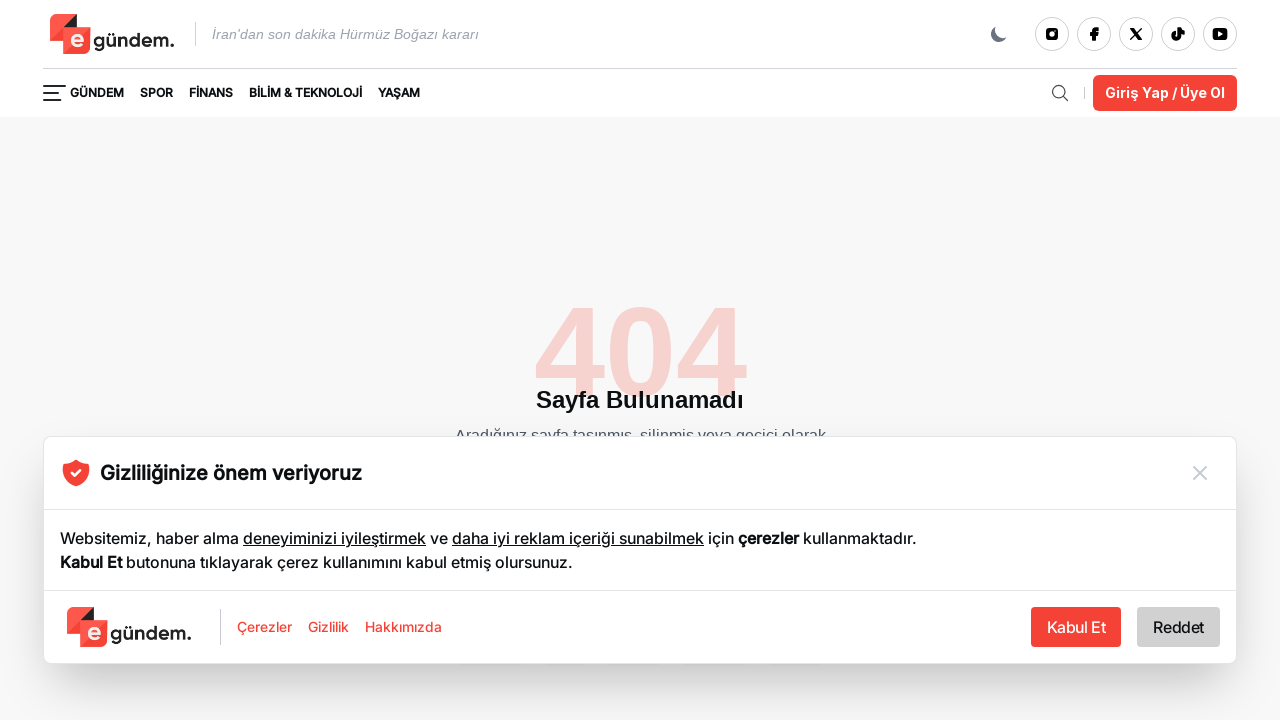